Tests dropdown menu functionality by clicking the dropdown button and selecting an option

Starting URL: https://formy-project.herokuapp.com/dropdown

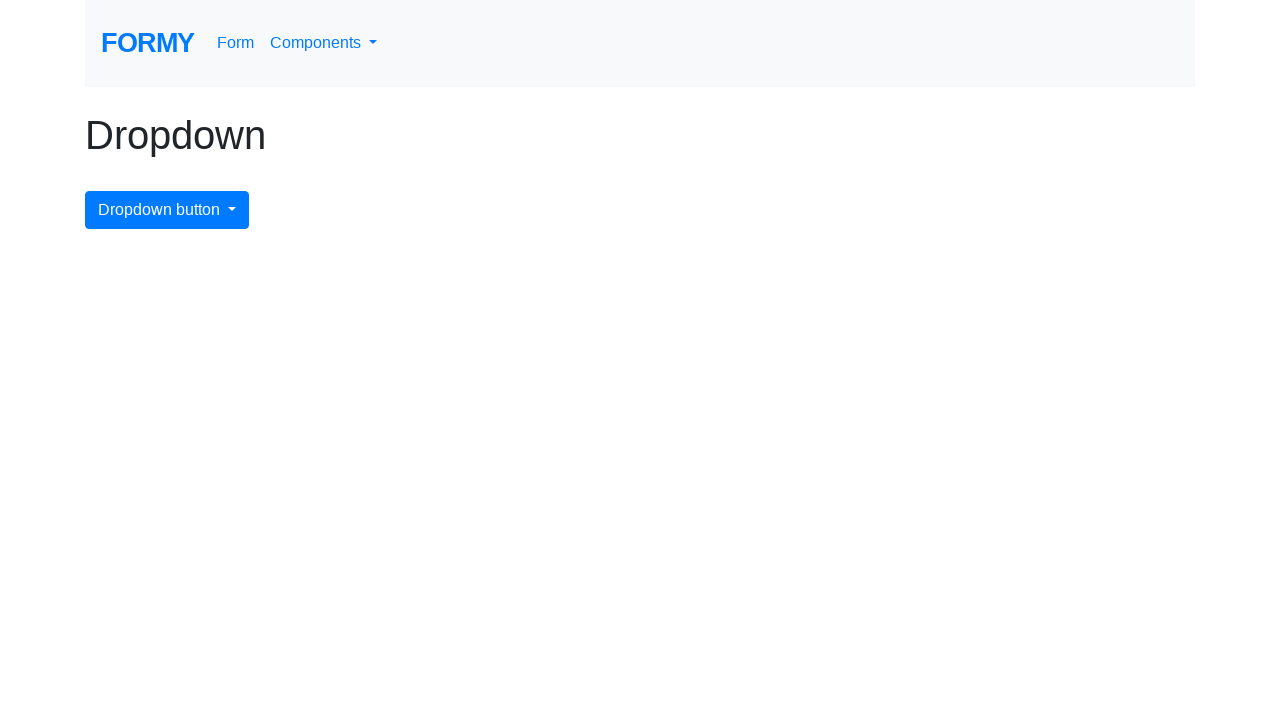

Clicked dropdown menu button to open dropdown at (167, 210) on #dropdownMenuButton
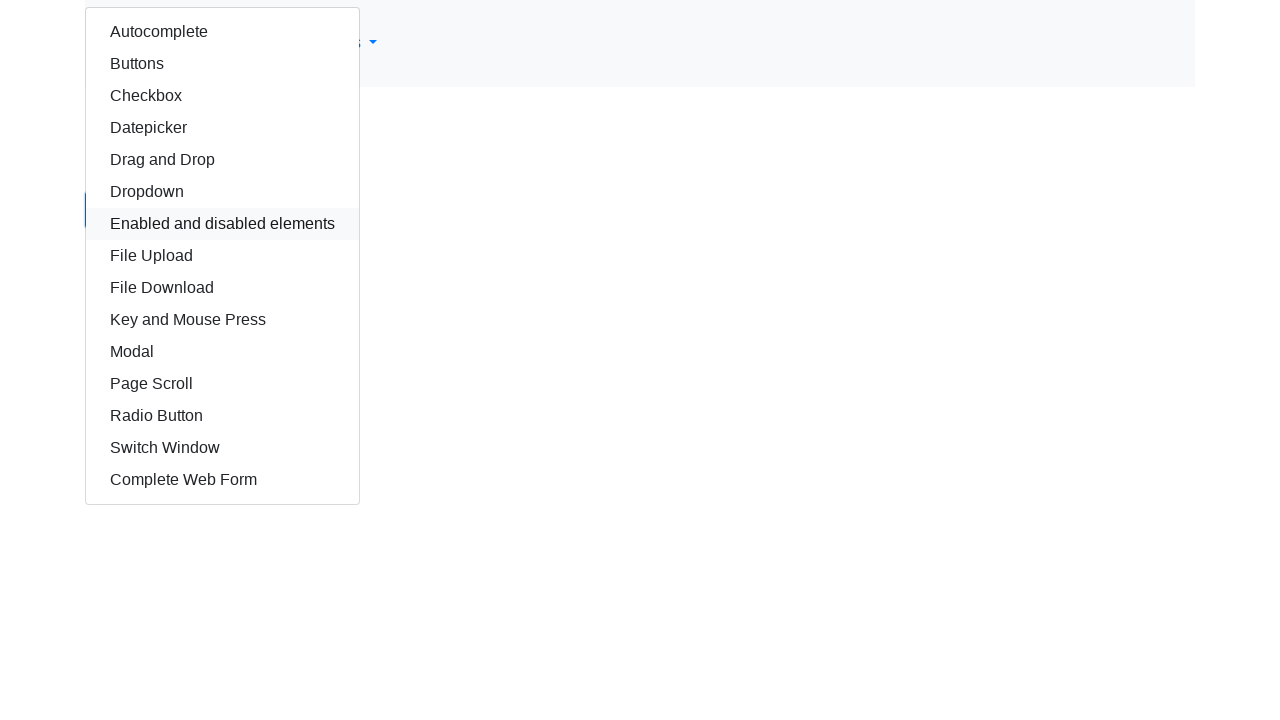

Waited for dropdown menu to become visible
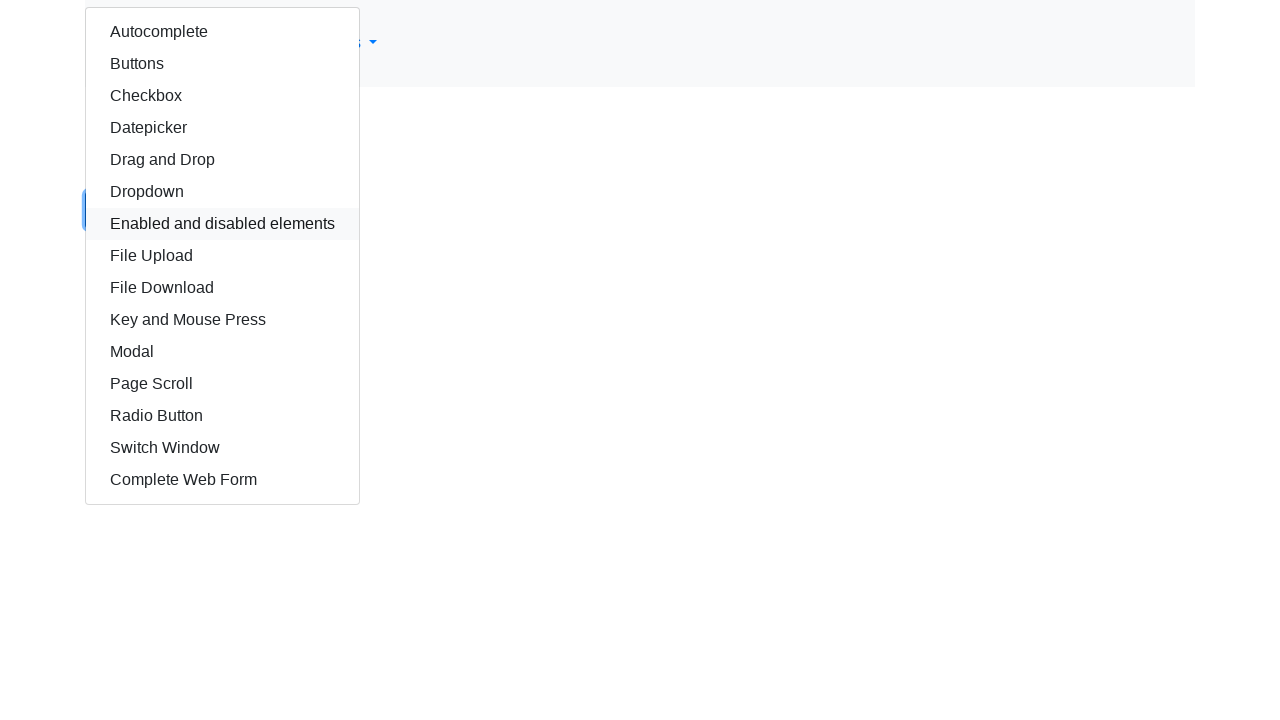

Selected 'Drag and Drop' option from dropdown menu at (222, 160) on xpath=/html/body/div/div/div/a[5]
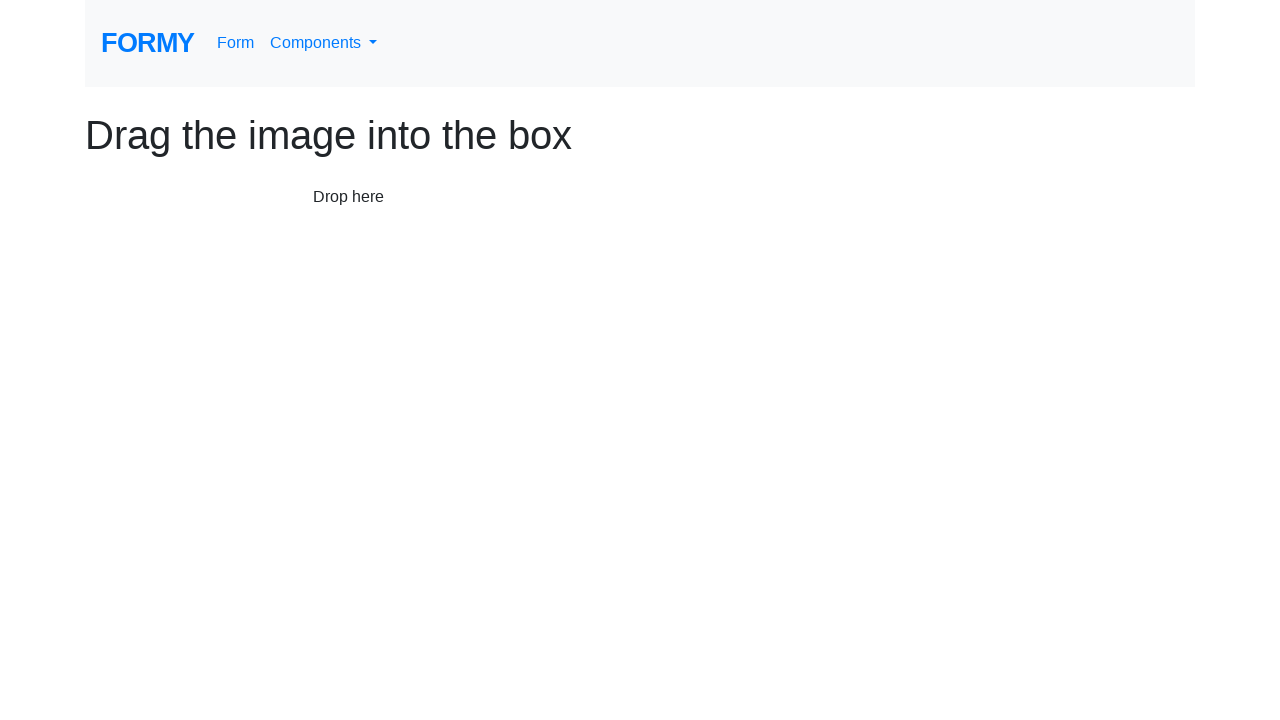

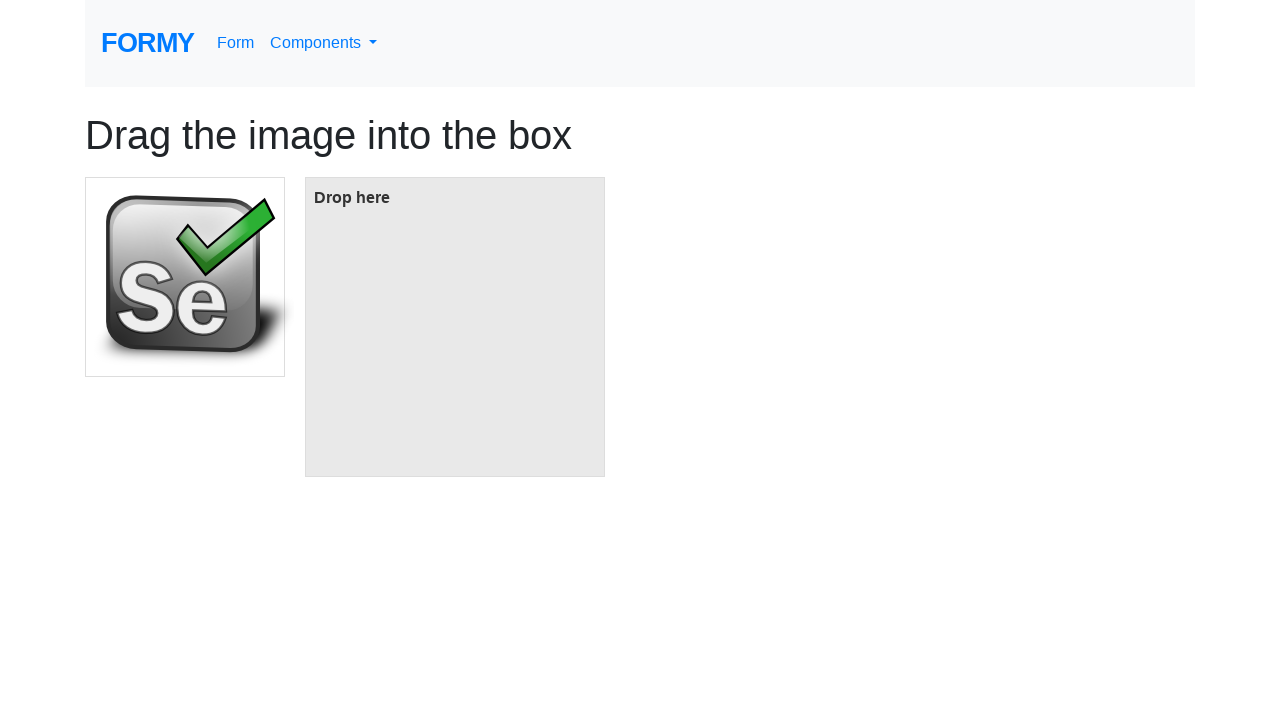